Navigates to the Selenium website and performs scrolling actions - scrolls down 500 pixels and then scrolls back up 500 pixels

Starting URL: https://www.selenium.dev/

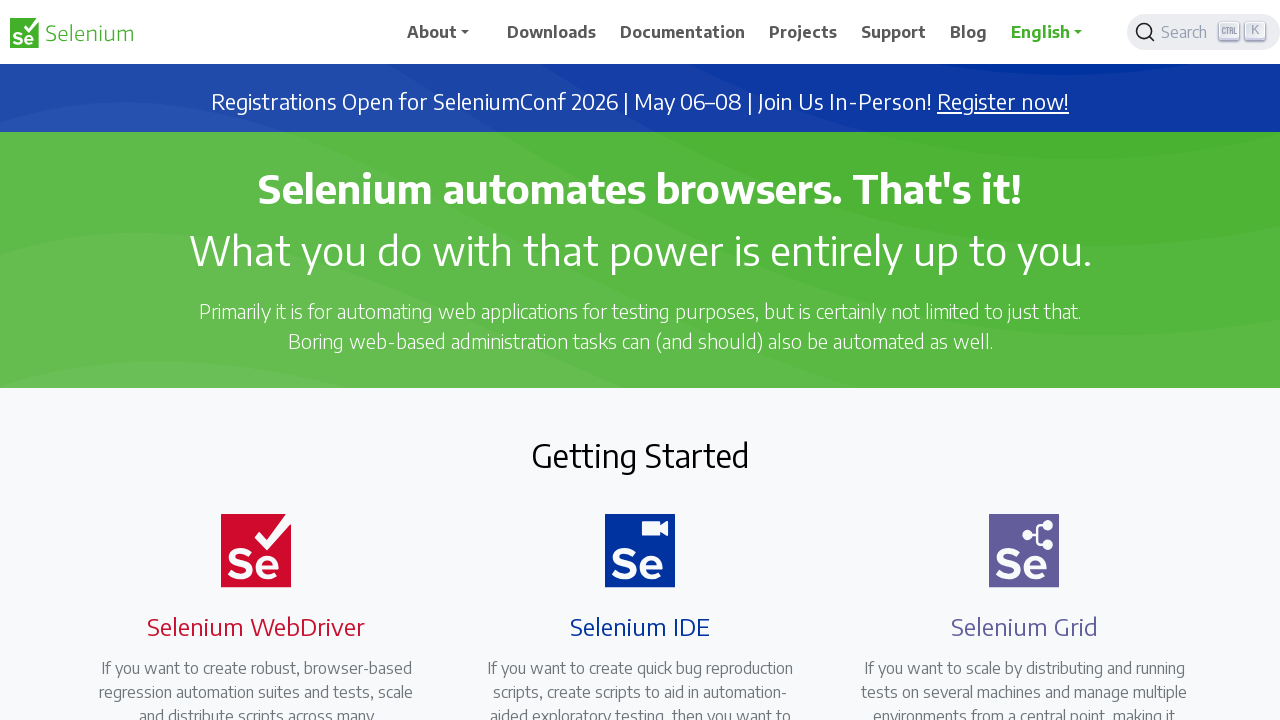

Navigated to Selenium website
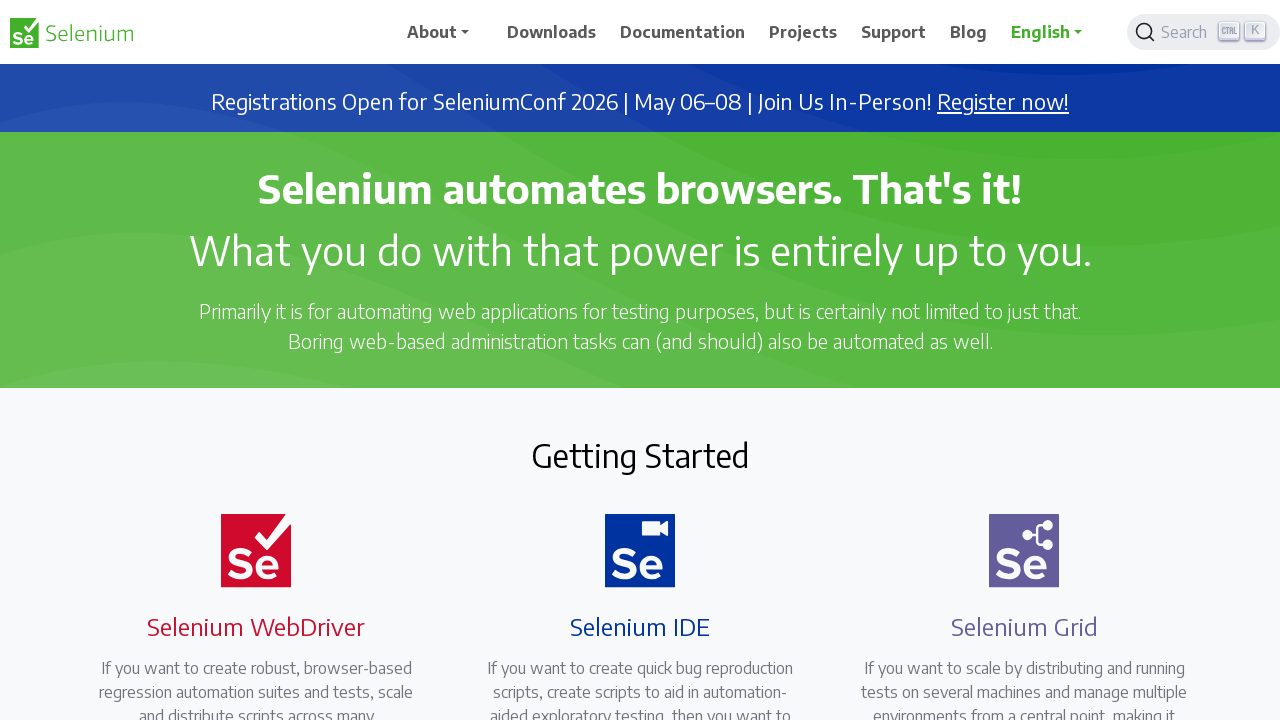

Scrolled down 500 pixels
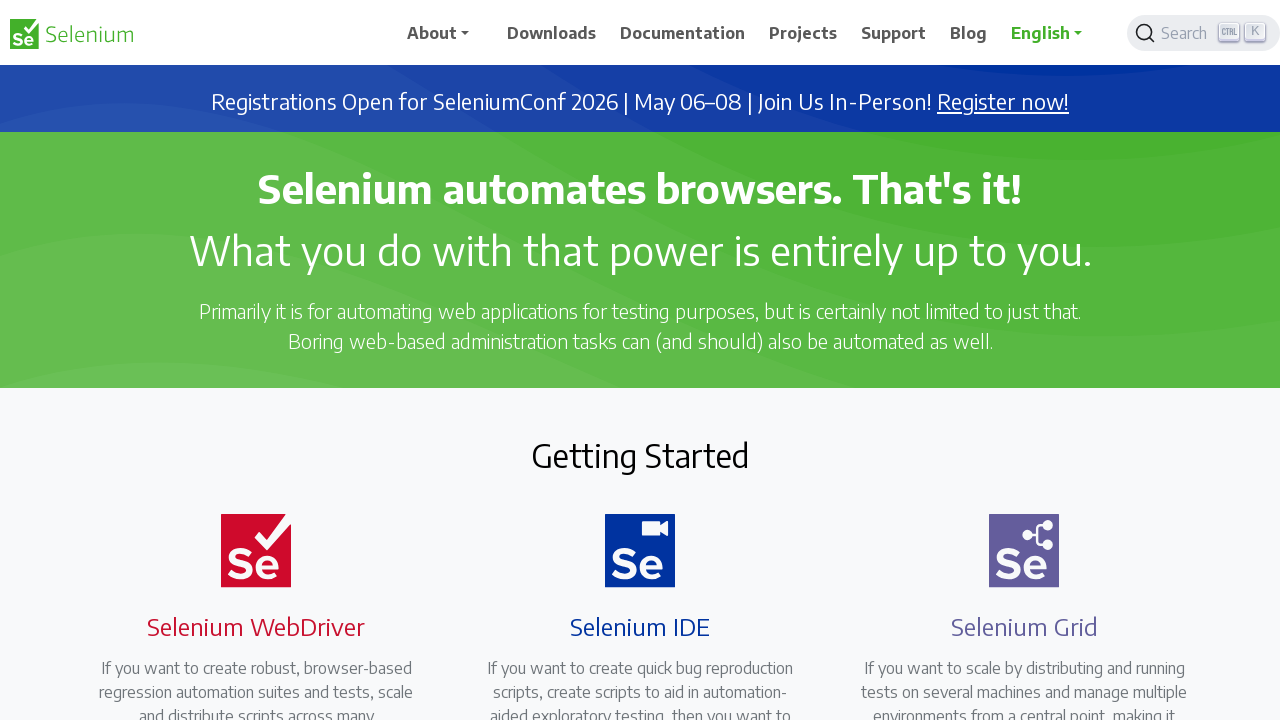

Waited 4 seconds for scroll effect
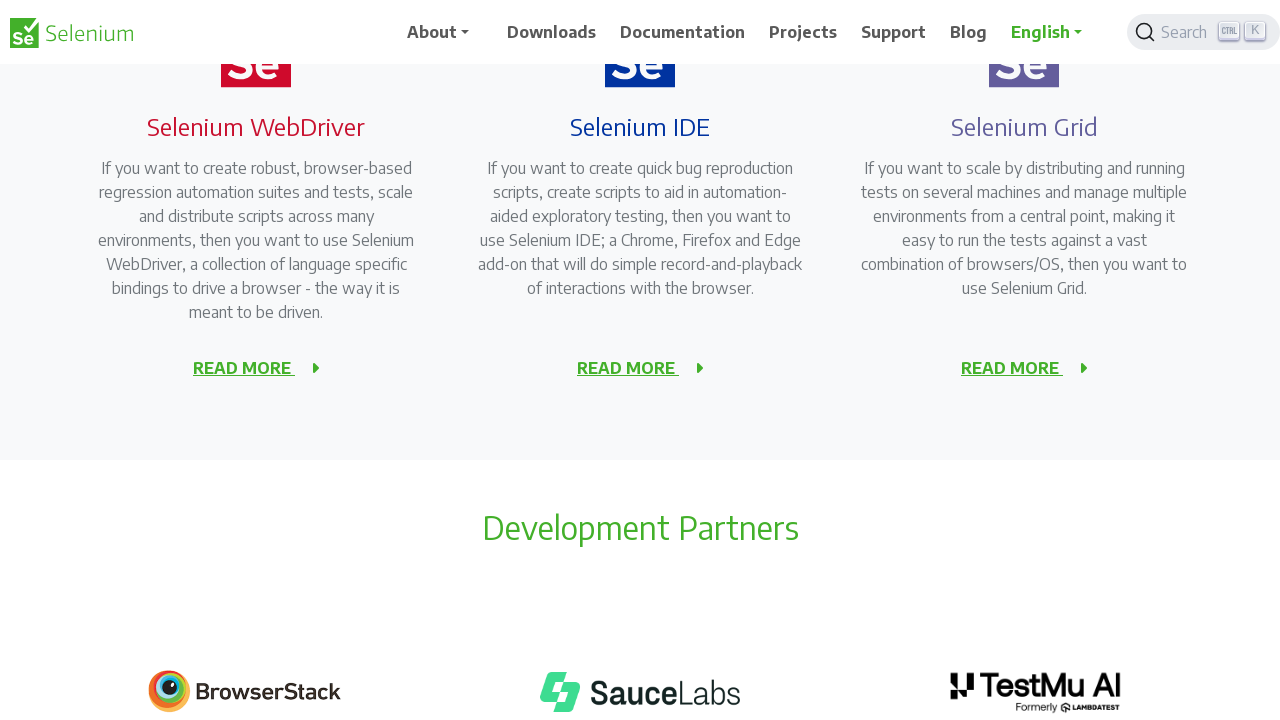

Scrolled back up 500 pixels
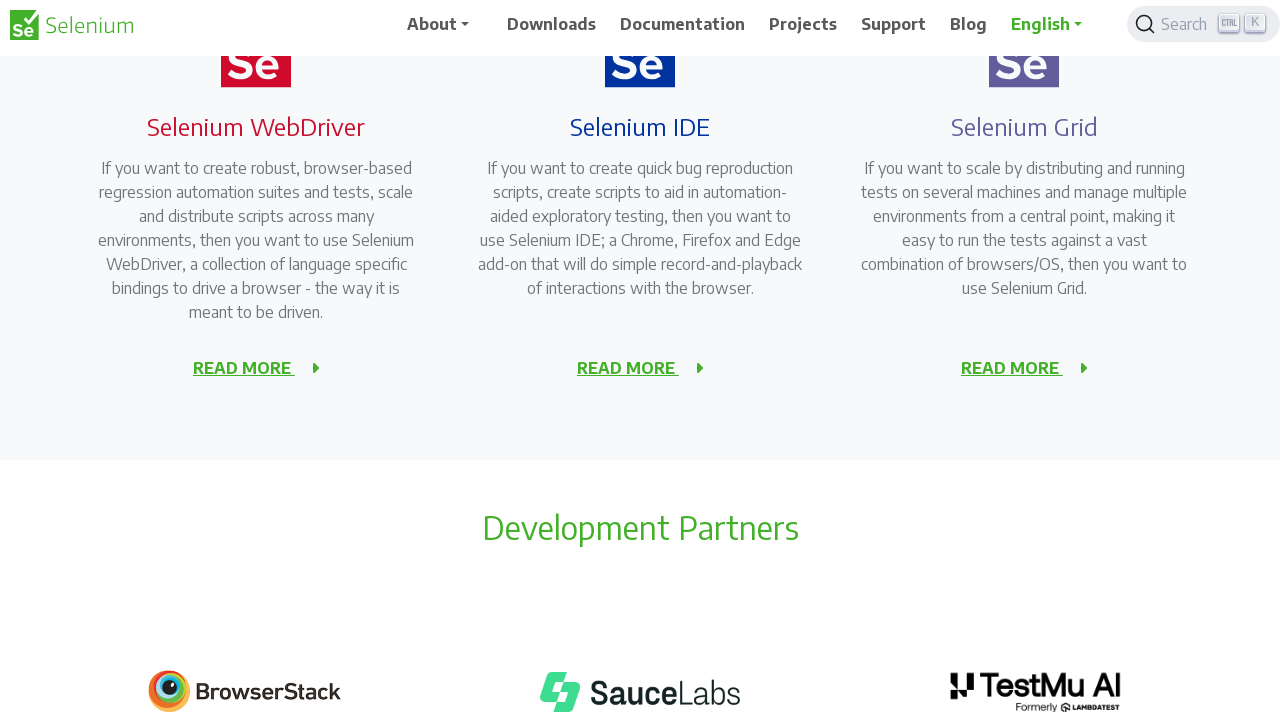

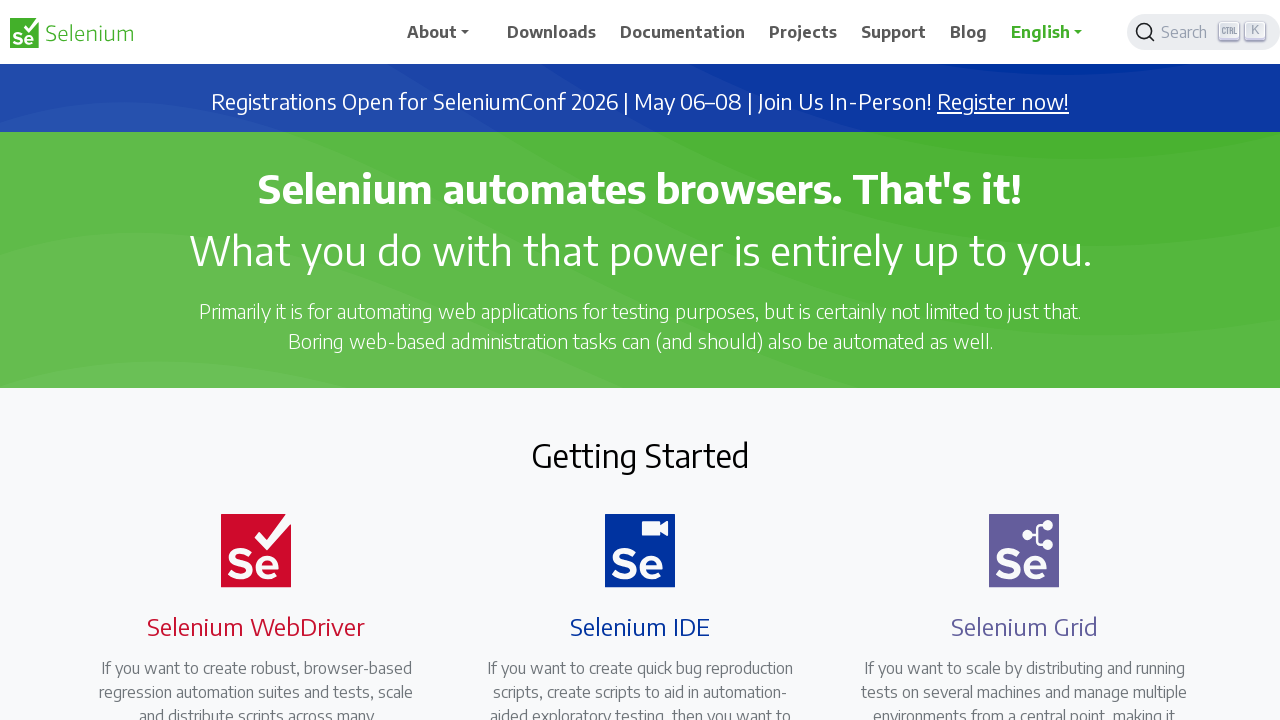